Tests form validation for the name field on a registration page by entering invalid input and verifying the error message is displayed

Starting URL: https://b2c.passport.rt.ru/

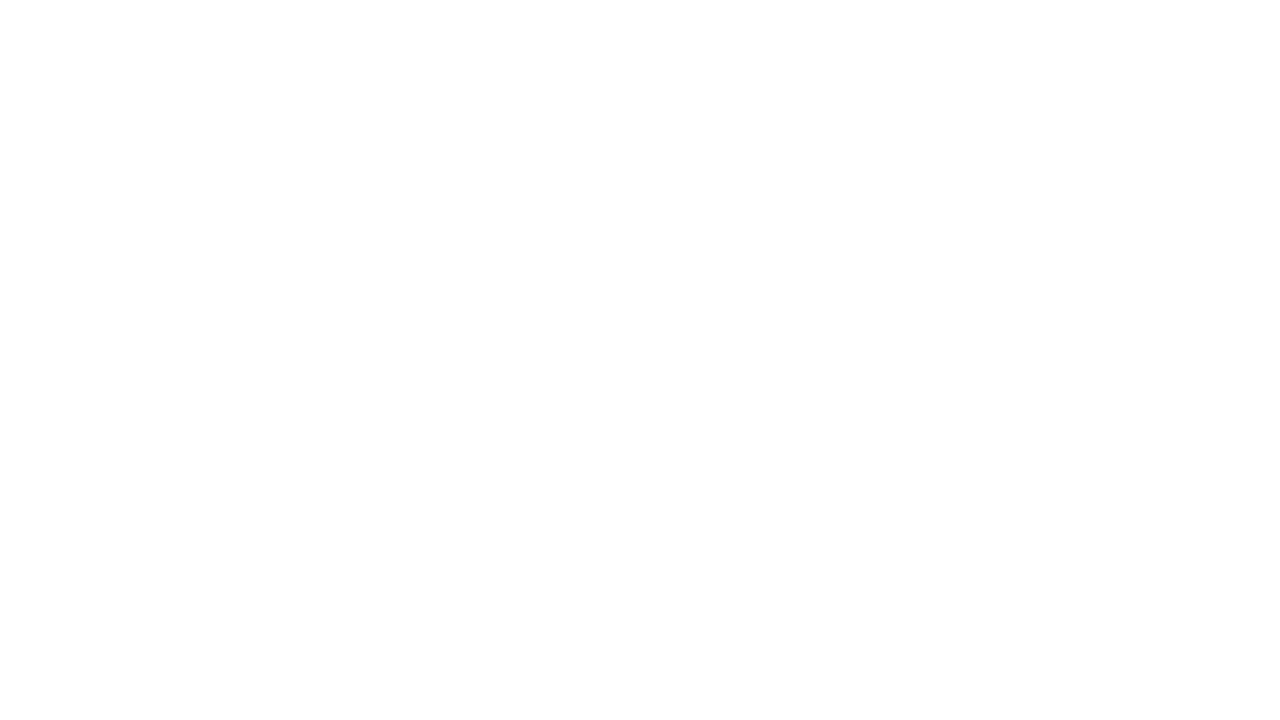

Waited for page to load
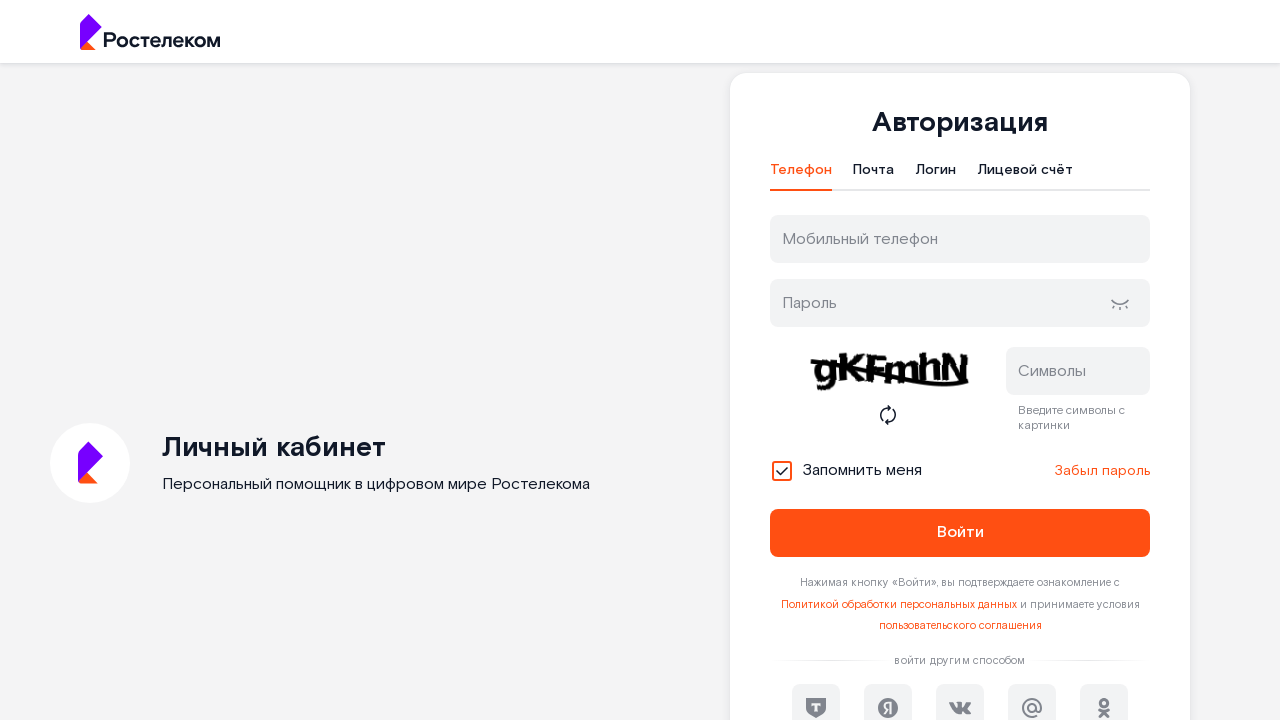

Clicked on Register link to navigate to registration form at (1010, 475) on xpath=//a[@class='rt-link rt-link--orange' and @id='kc-register']
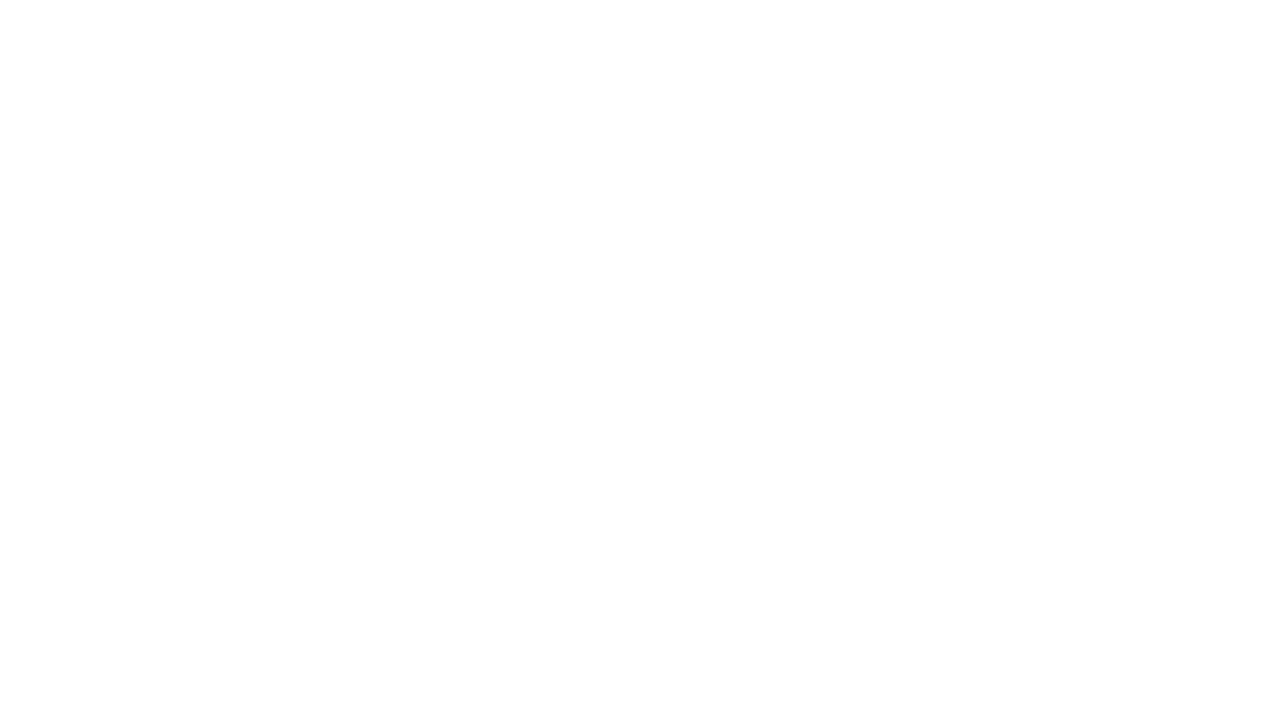

Waited for registration form to load
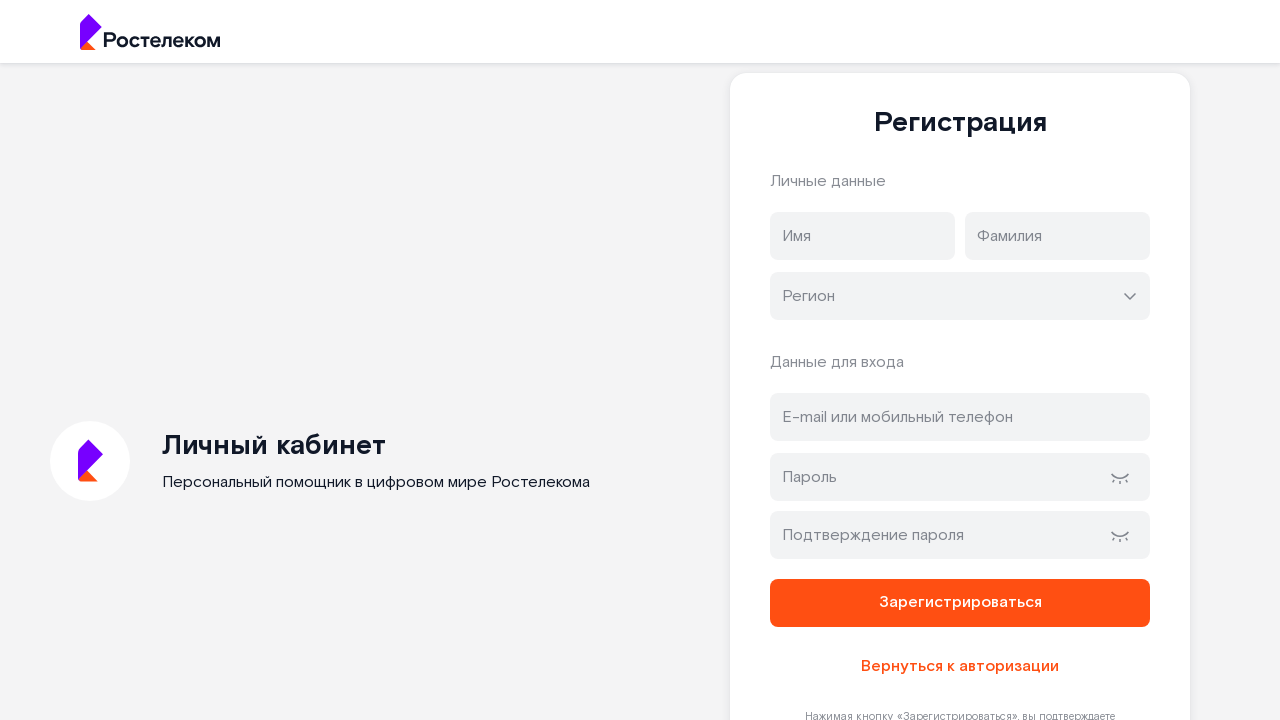

Entered invalid name 'Ab' in the firstName field on //input[@name='firstName']
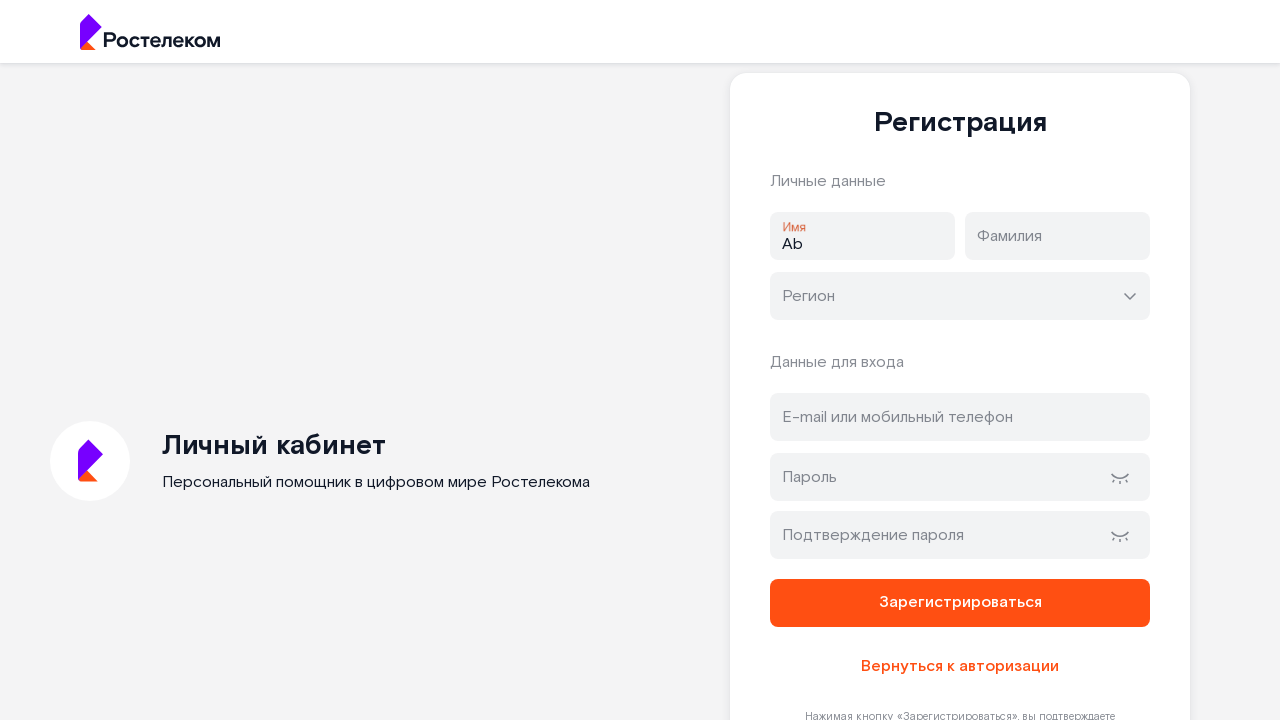

Clicked the submit button to attempt form submission at (960, 603) on xpath=//button[@type='submit']
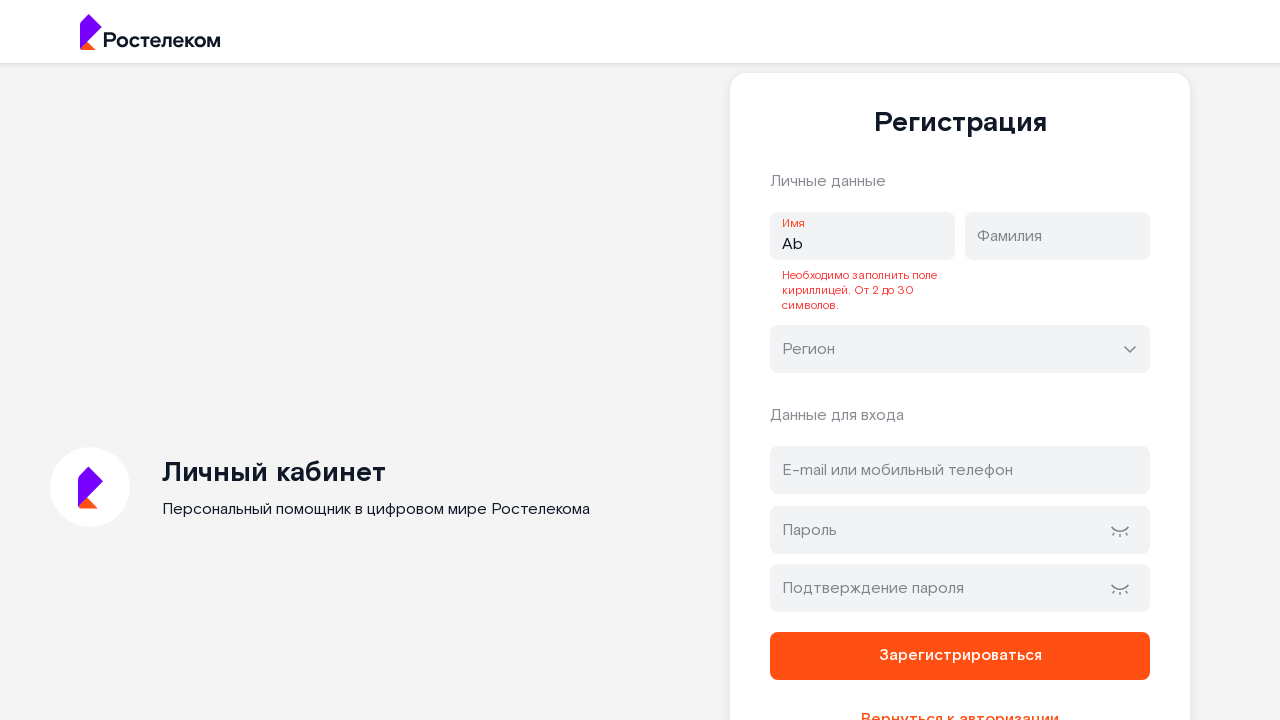

Waited for validation response
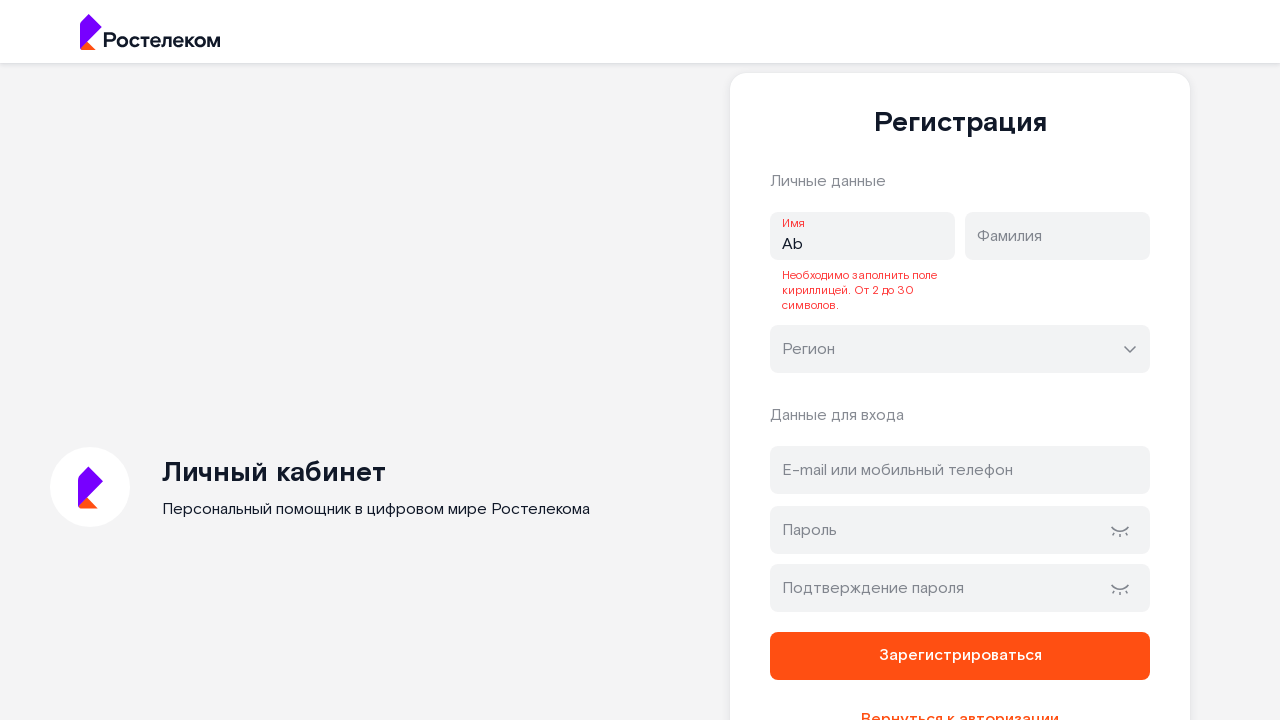

Error message appeared: 'Необходимо заполнить поле кириллицей. От 2 до 30 символов.'
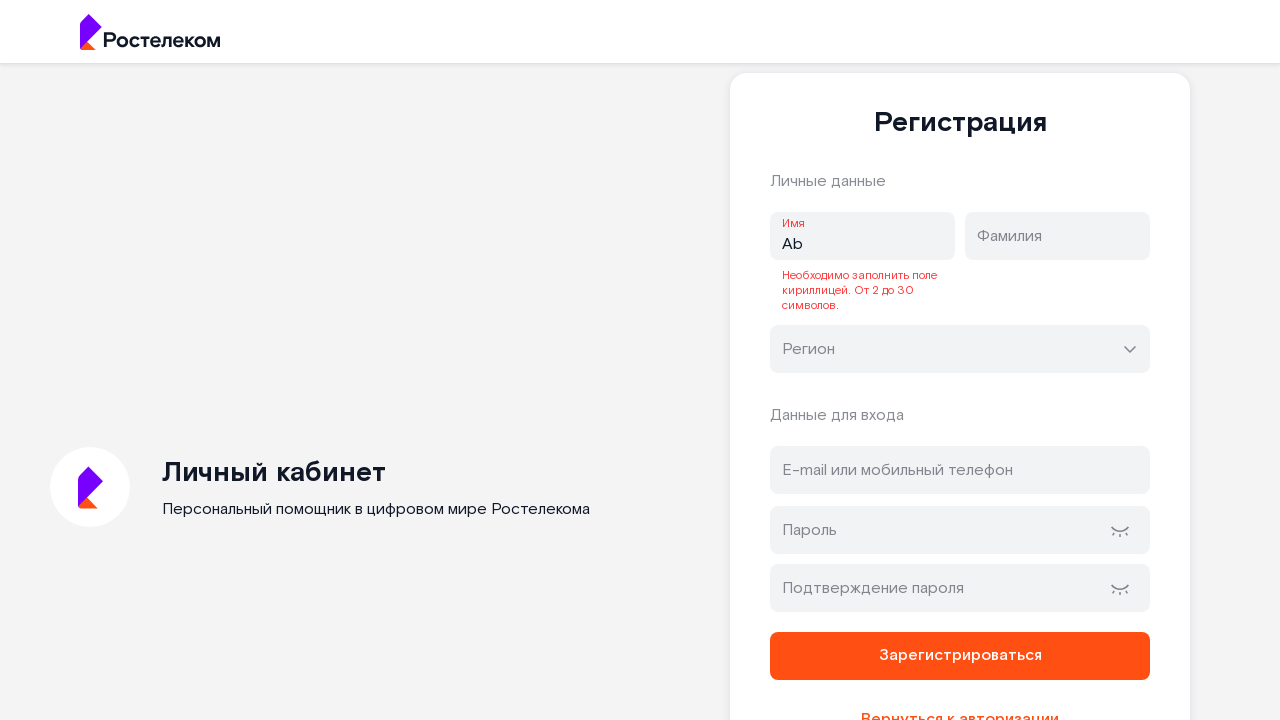

Additional wait for error message visibility
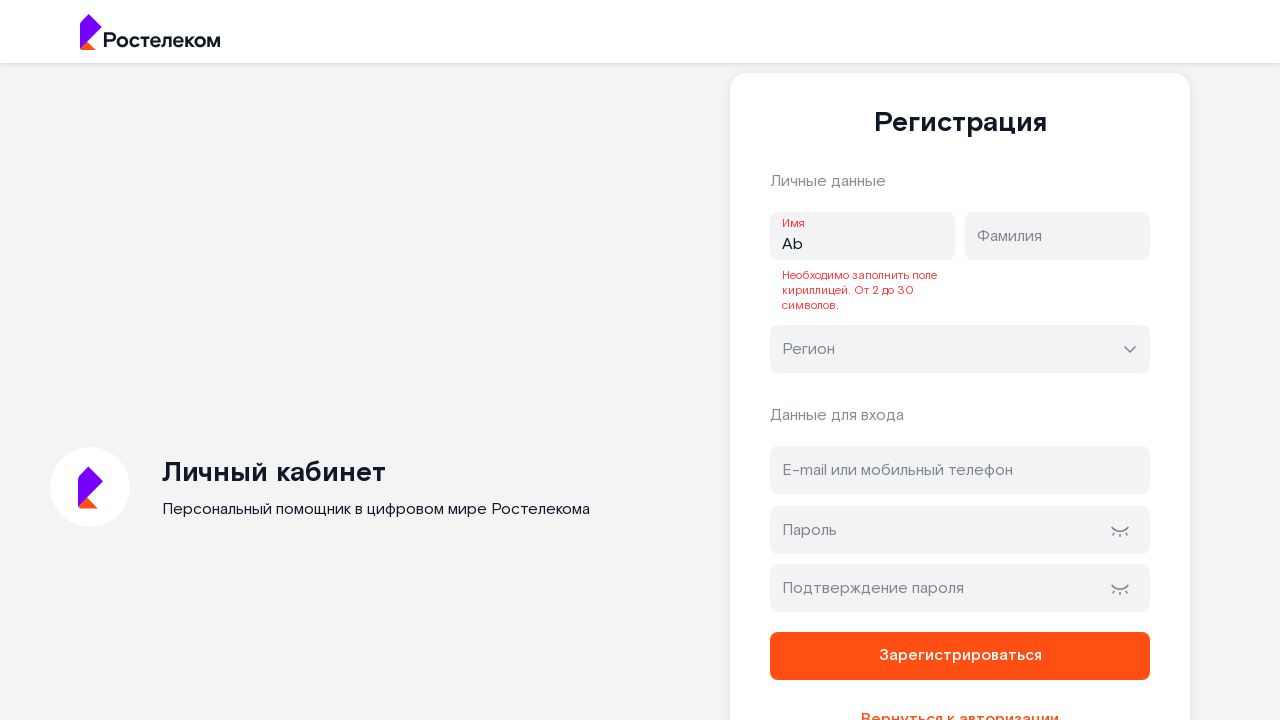

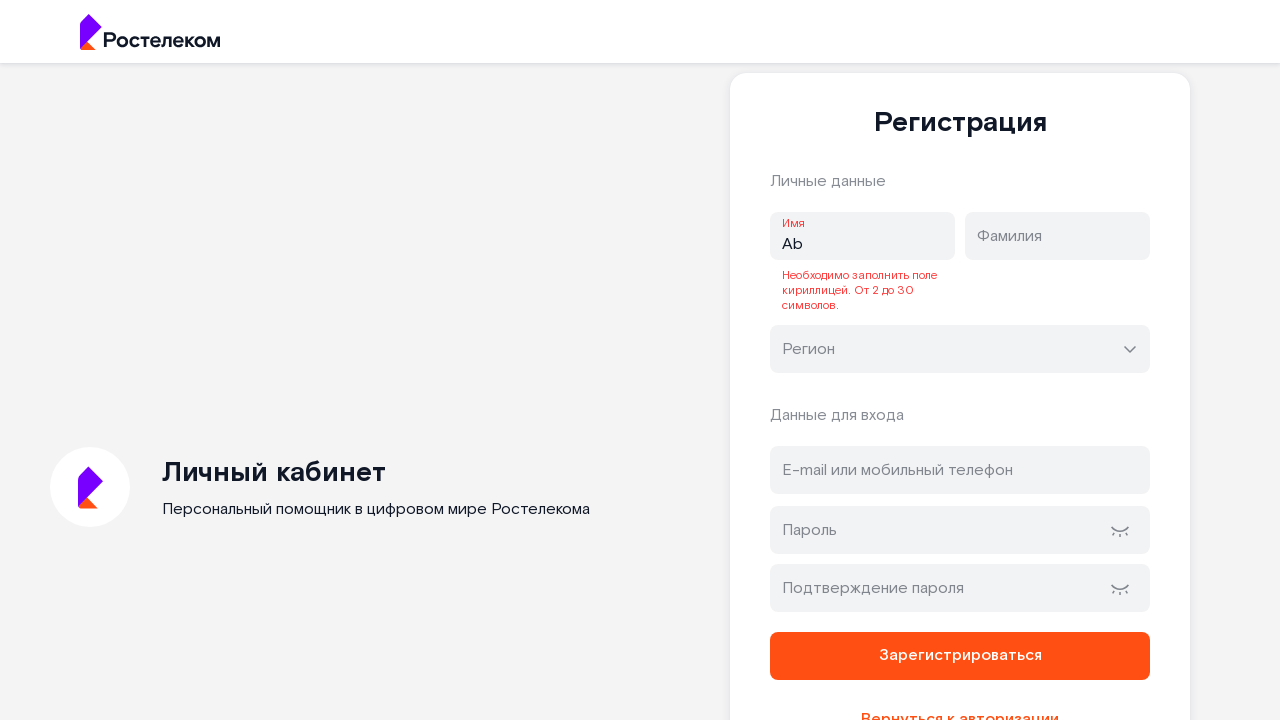